Tests laminate flooring calculator by filling room dimensions, laminate specifications and other parameters, then submitting the form for calculation

Starting URL: https://masterskayapola.ru/kalkulyator/laminata.html

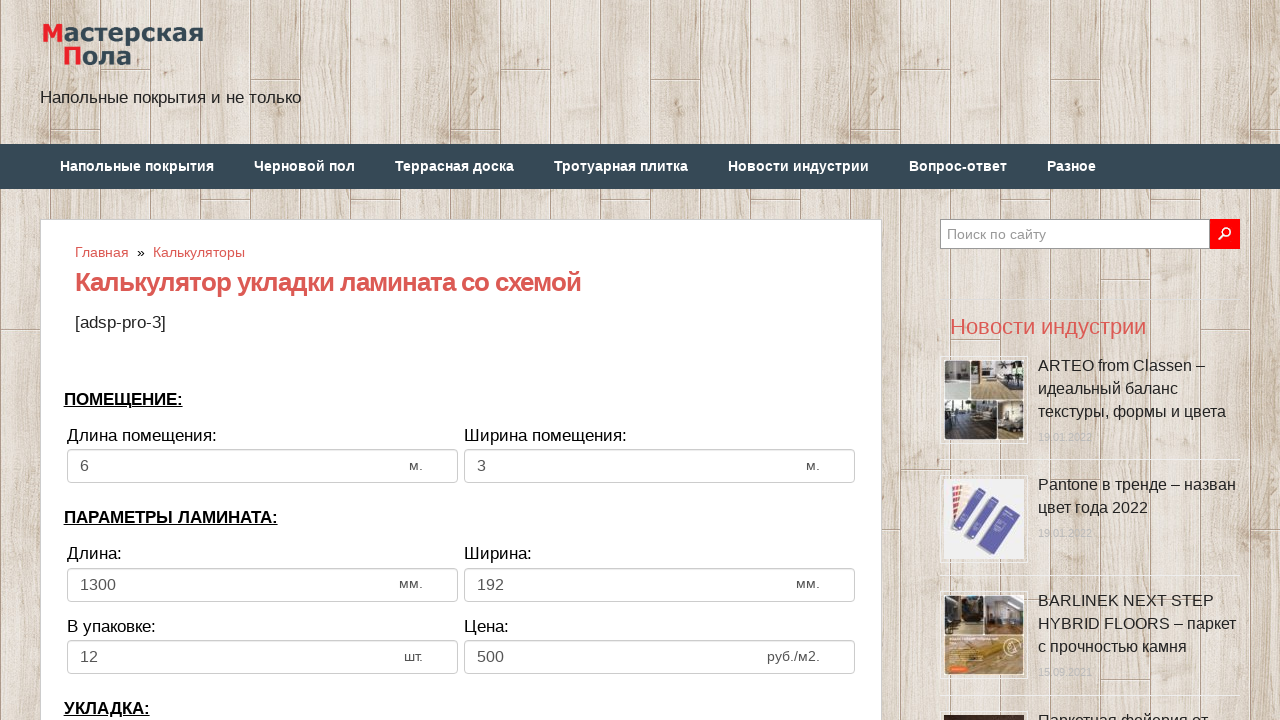

Cleared room width input field on input[name='calc_roomwidth']
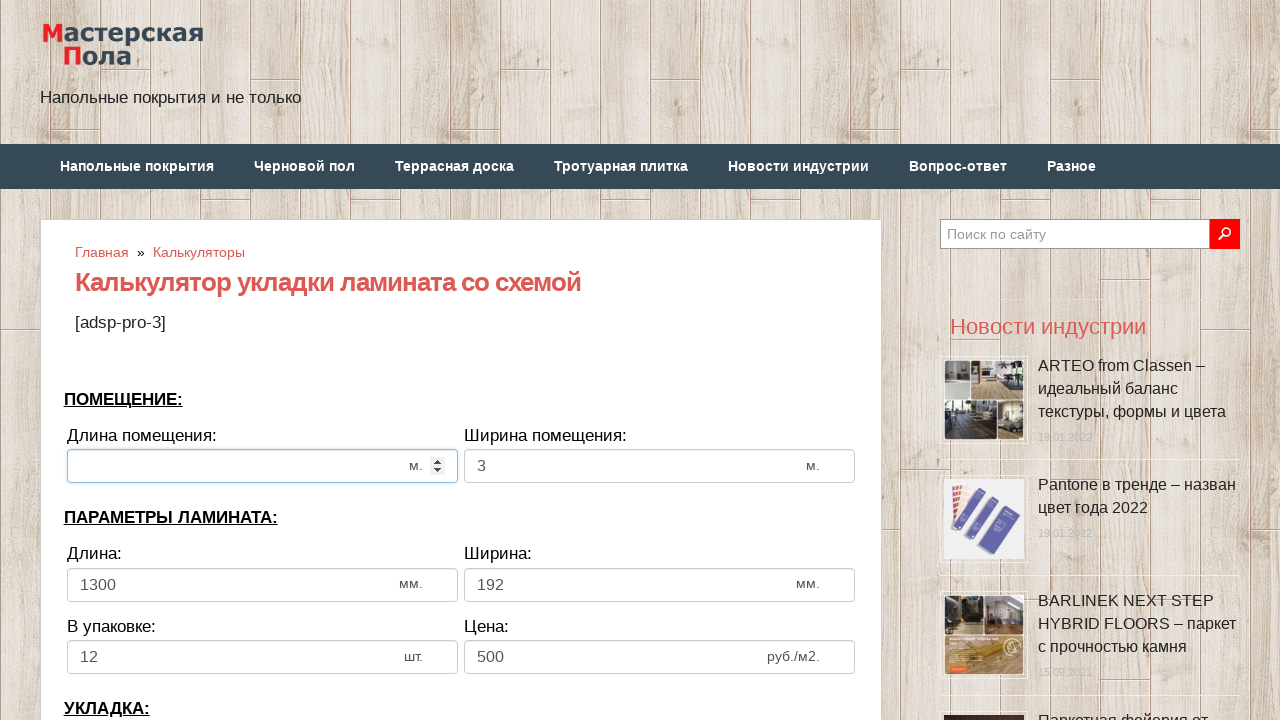

Filled room width with 12000 mm on input[name='calc_roomwidth']
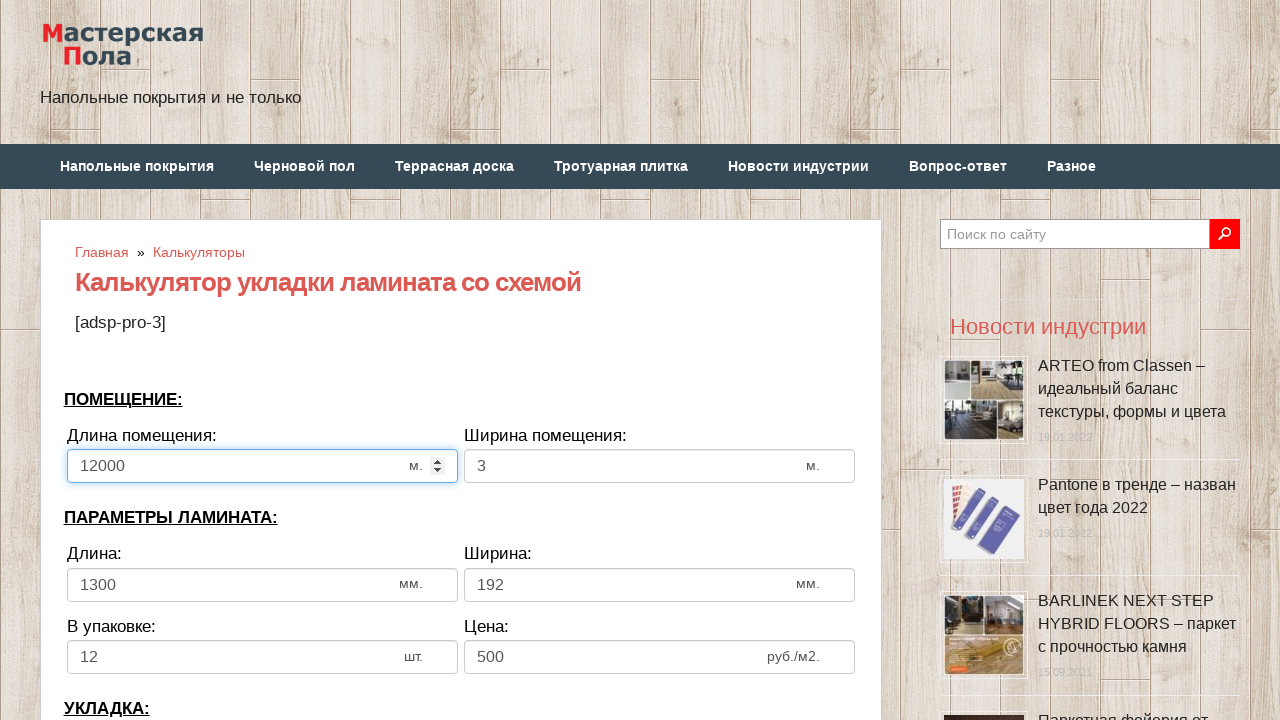

Cleared room height input field on input[name='calc_roomheight']
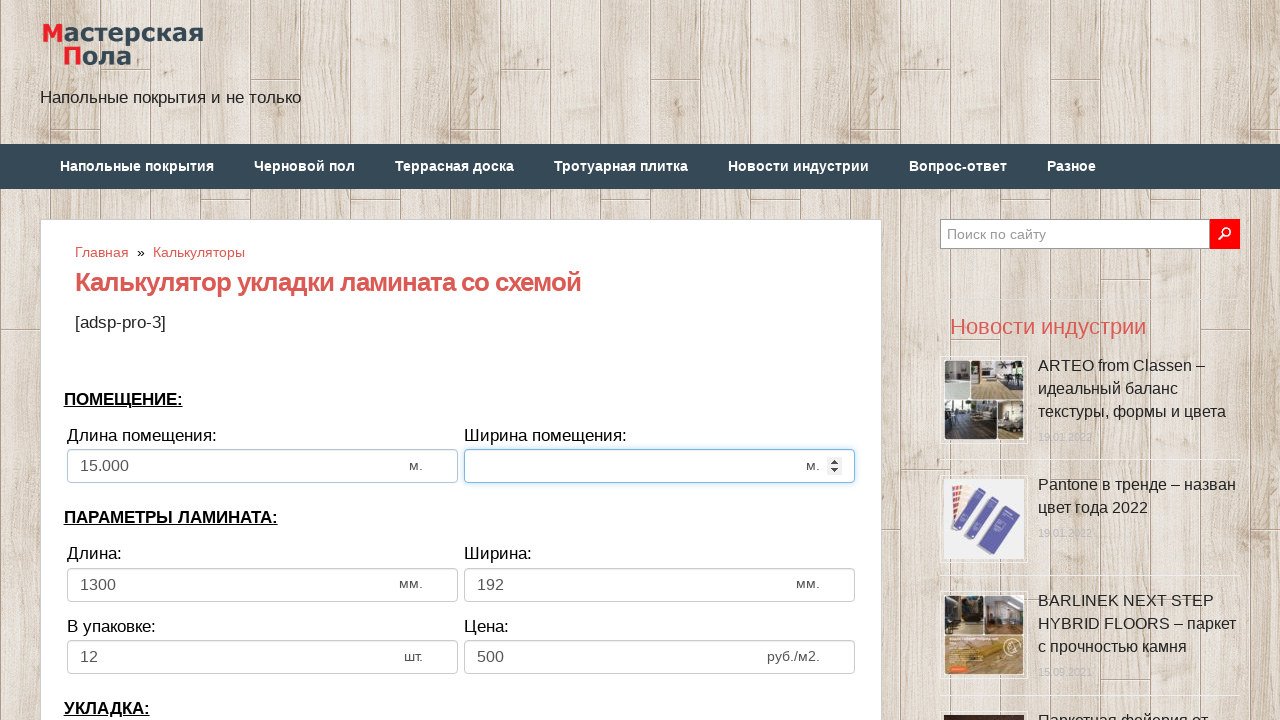

Filled room height with 9000 mm on input[name='calc_roomheight']
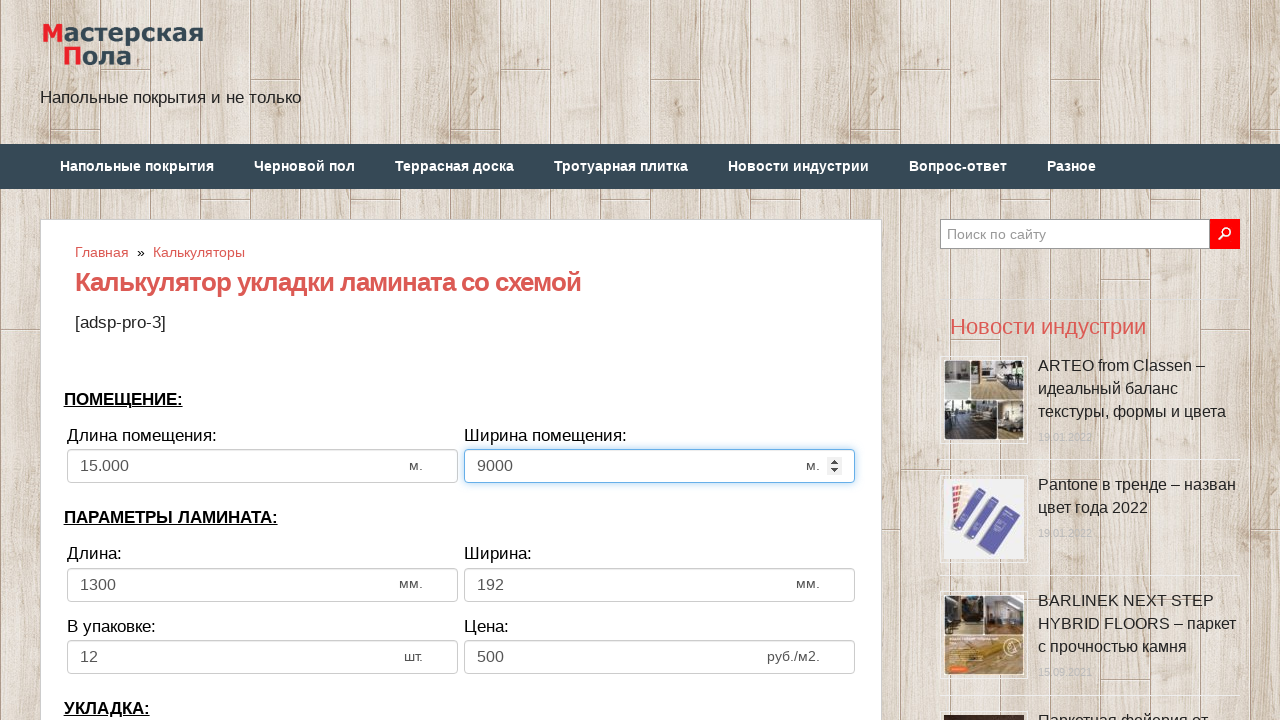

Cleared laminate width input field on input[name='calc_lamwidth']
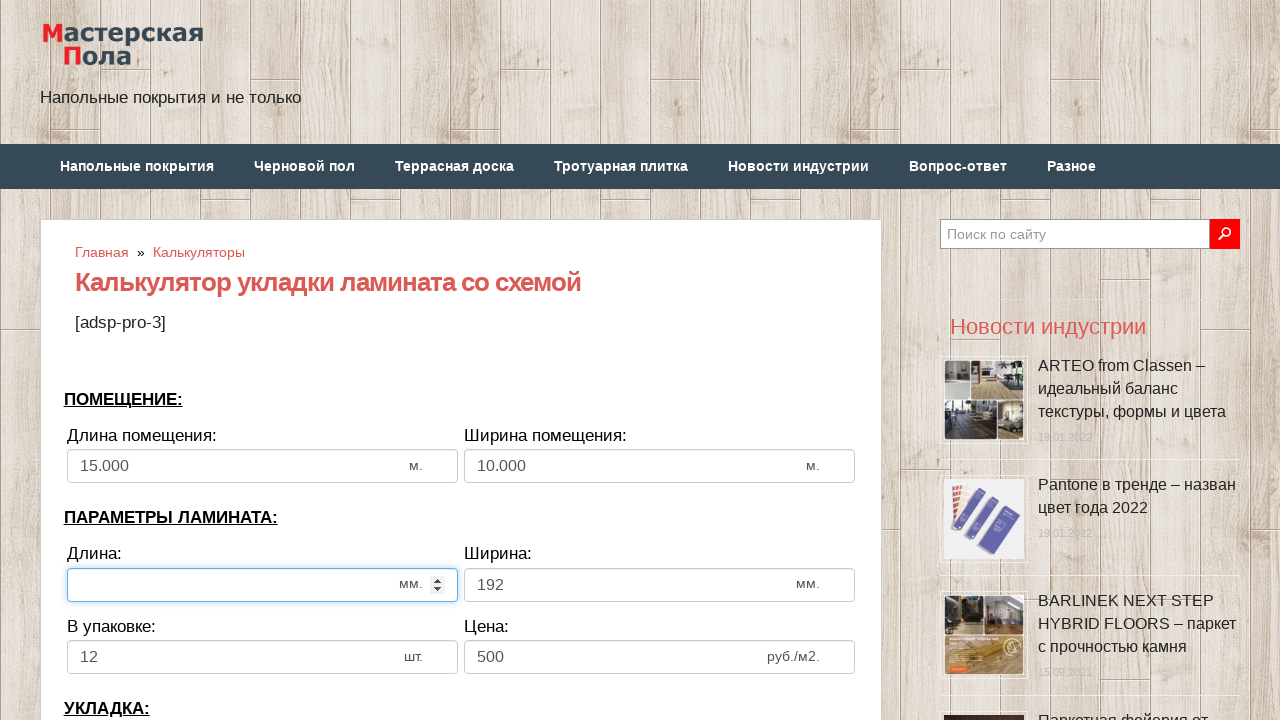

Filled laminate width with 200 mm on input[name='calc_lamwidth']
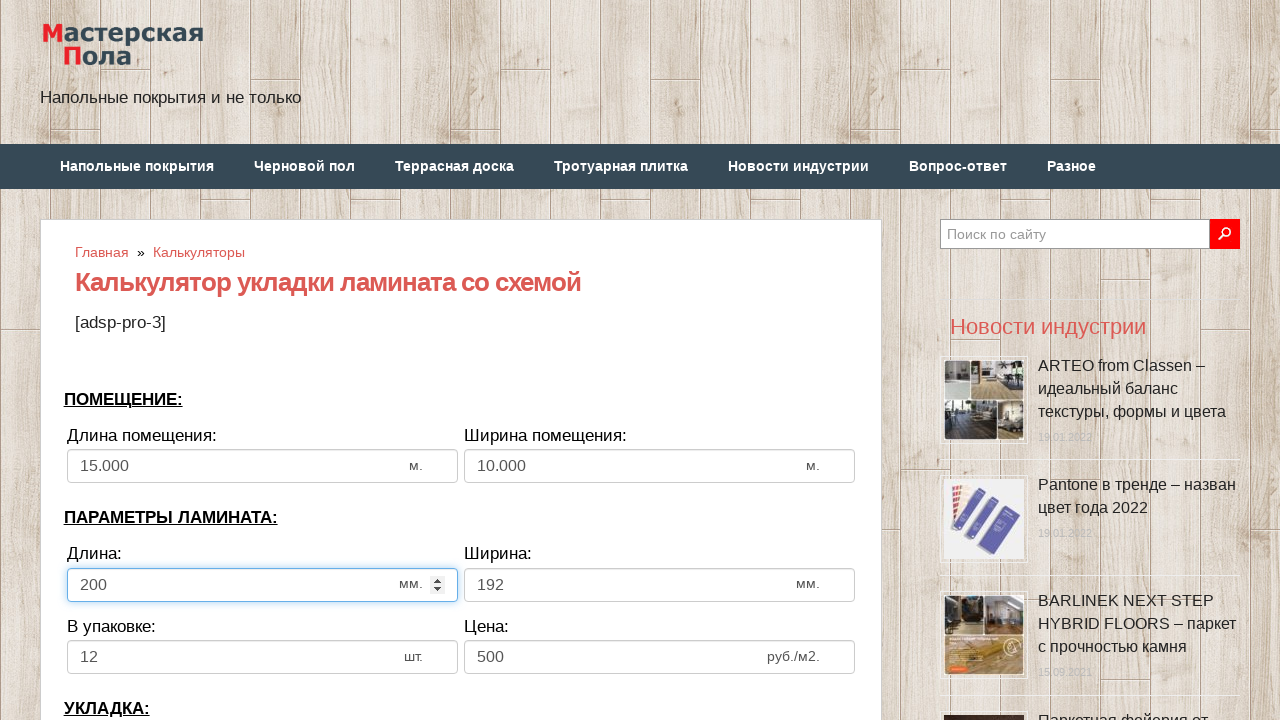

Cleared laminate height input field on input[name='calc_lamheight']
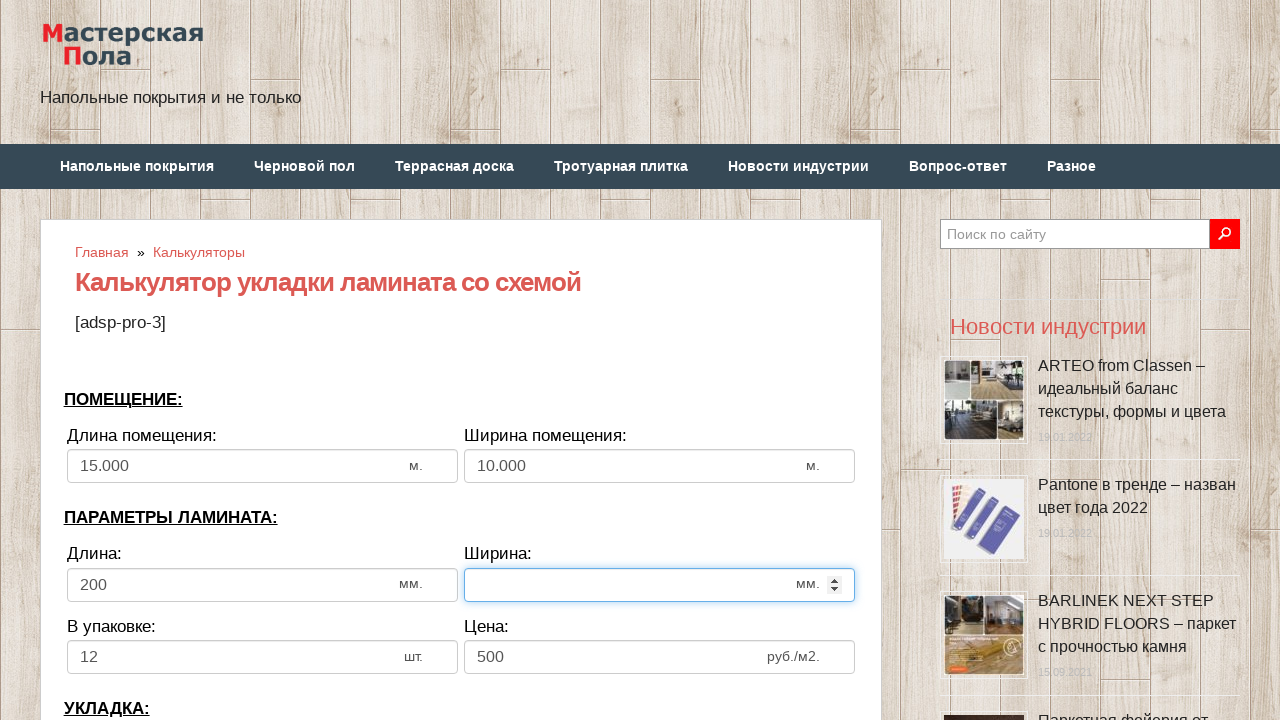

Filled laminate height with 100 mm on input[name='calc_lamheight']
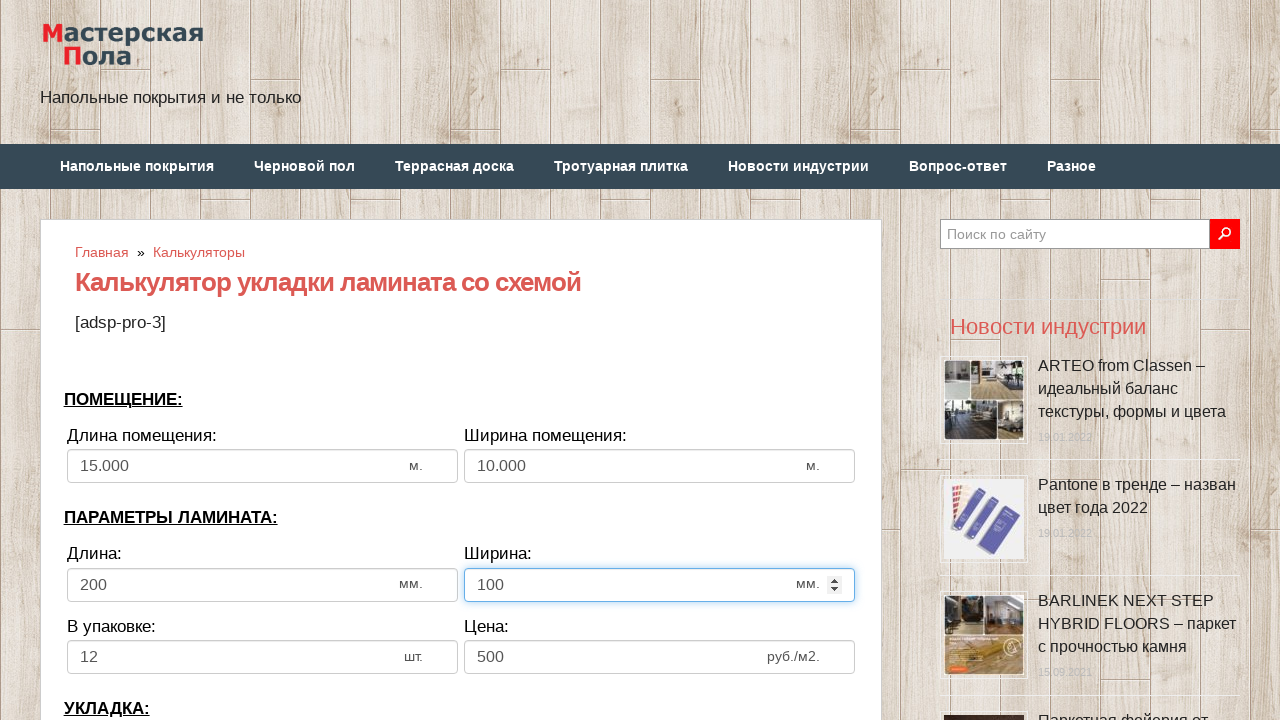

Cleared pieces in pack input field on input[name='calc_inpack']
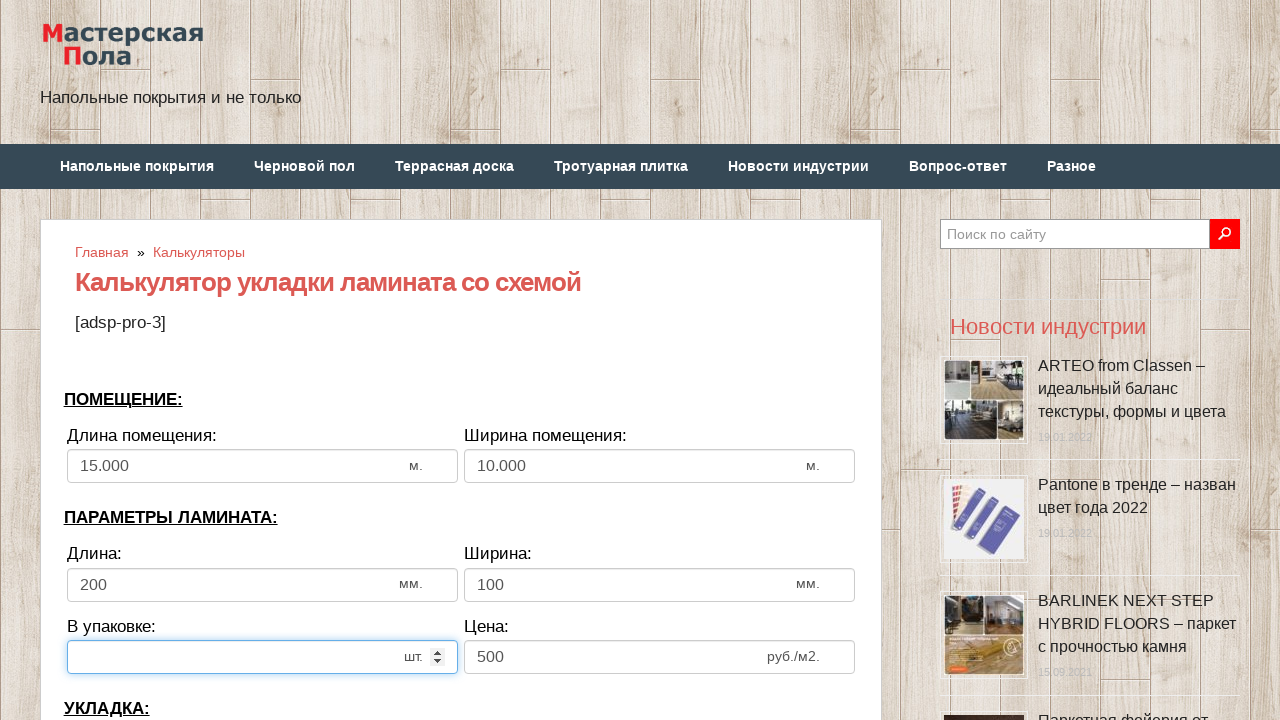

Filled pieces in pack with 50 on input[name='calc_inpack']
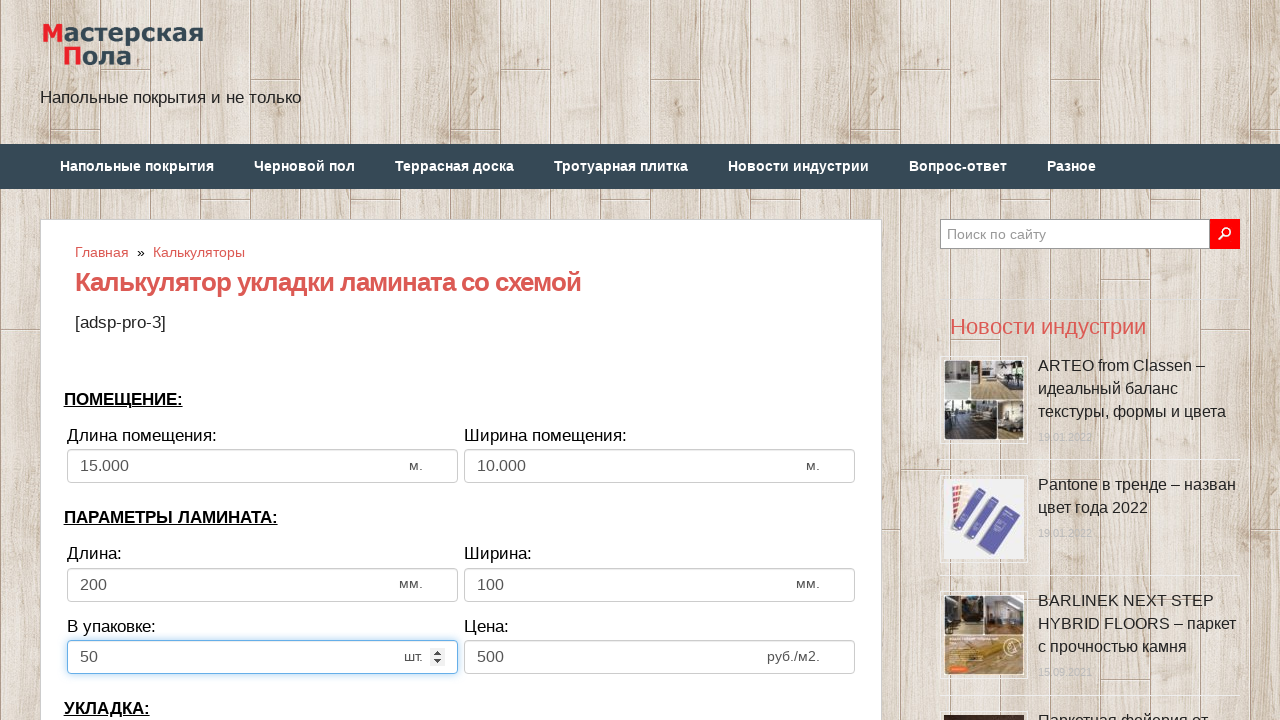

Cleared price input field on input[name='calc_price']
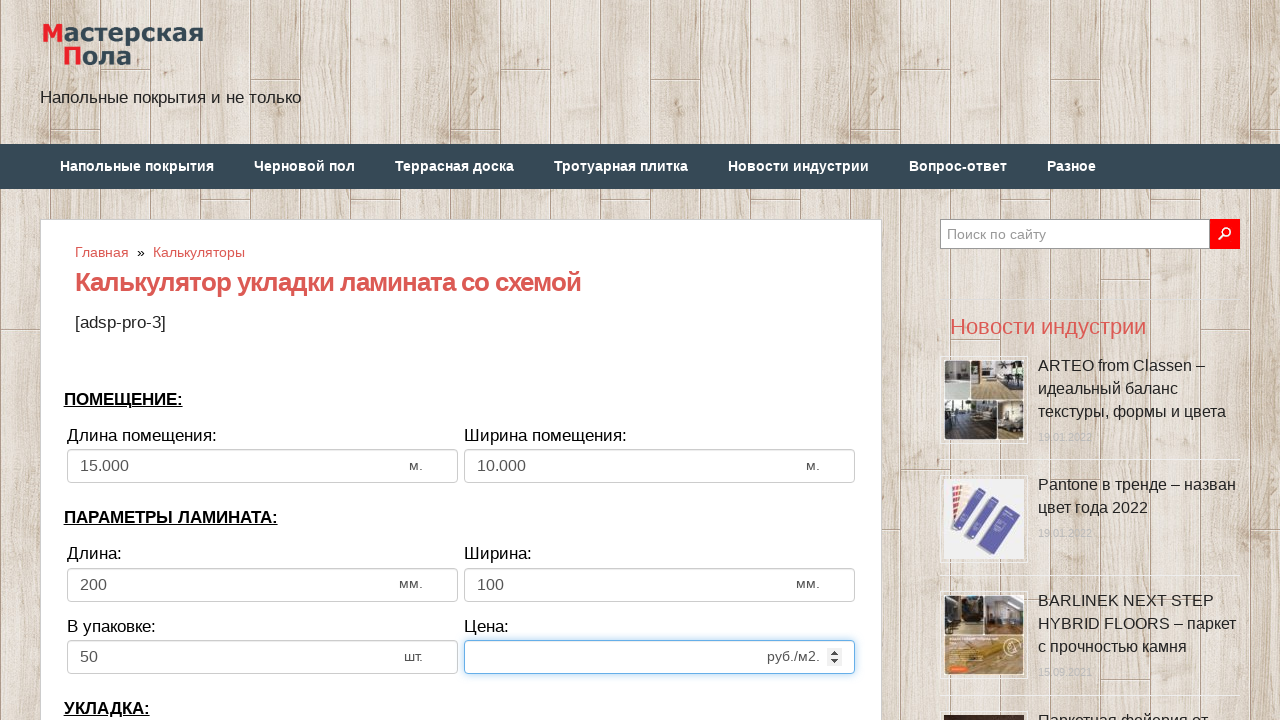

Filled price with 6000 on input[name='calc_price']
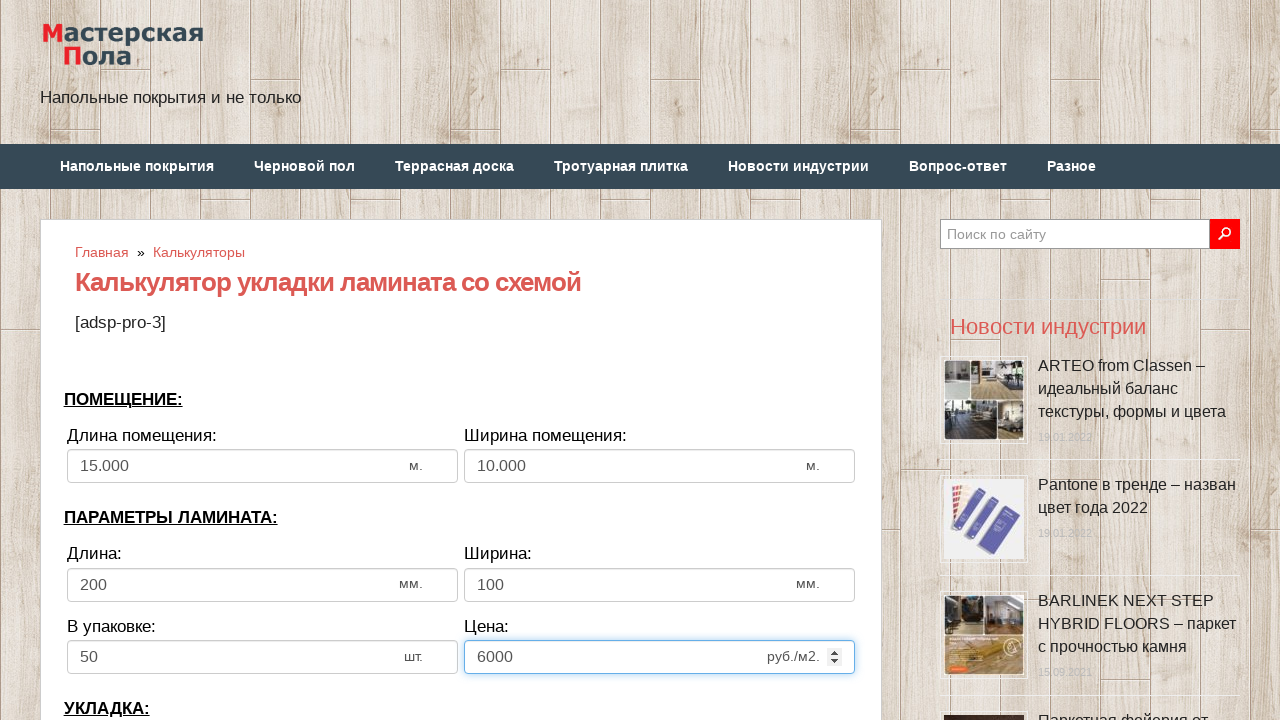

Cleared bias/rows input field on input[name='calc_bias']
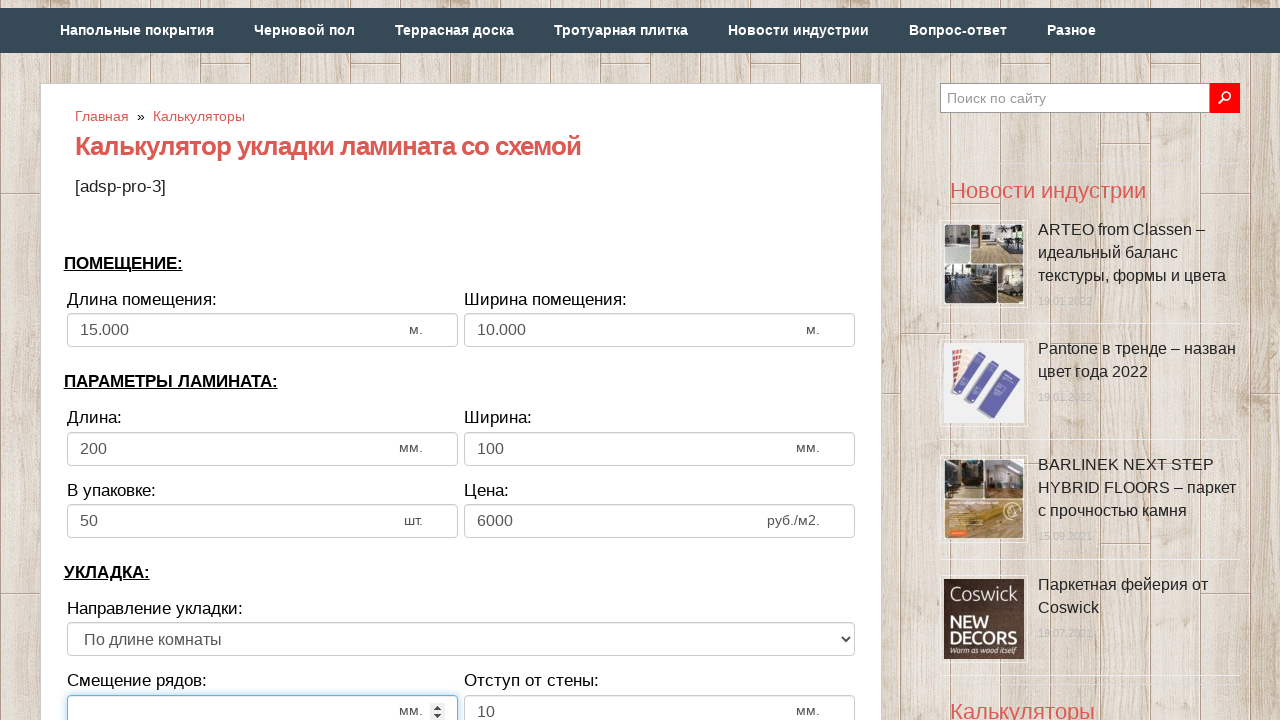

Filled bias/rows with 60 on input[name='calc_bias']
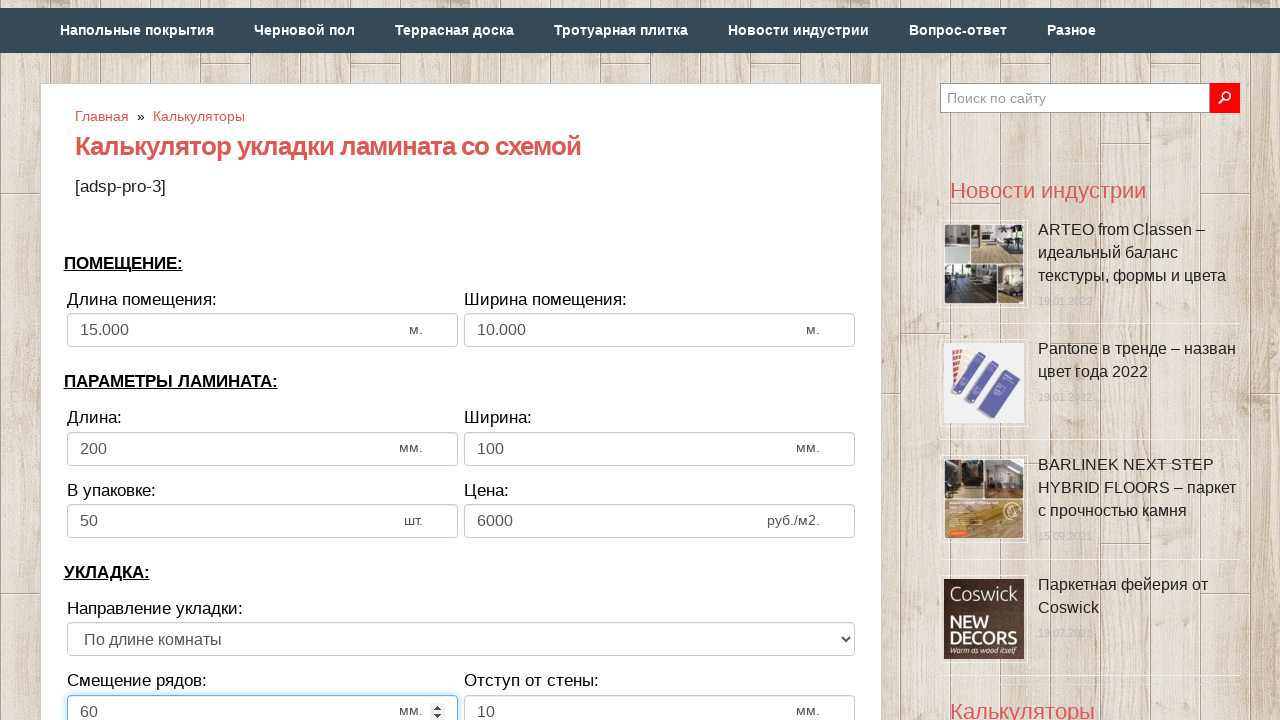

Cleared wall distance input field on input[name='calc_walldist']
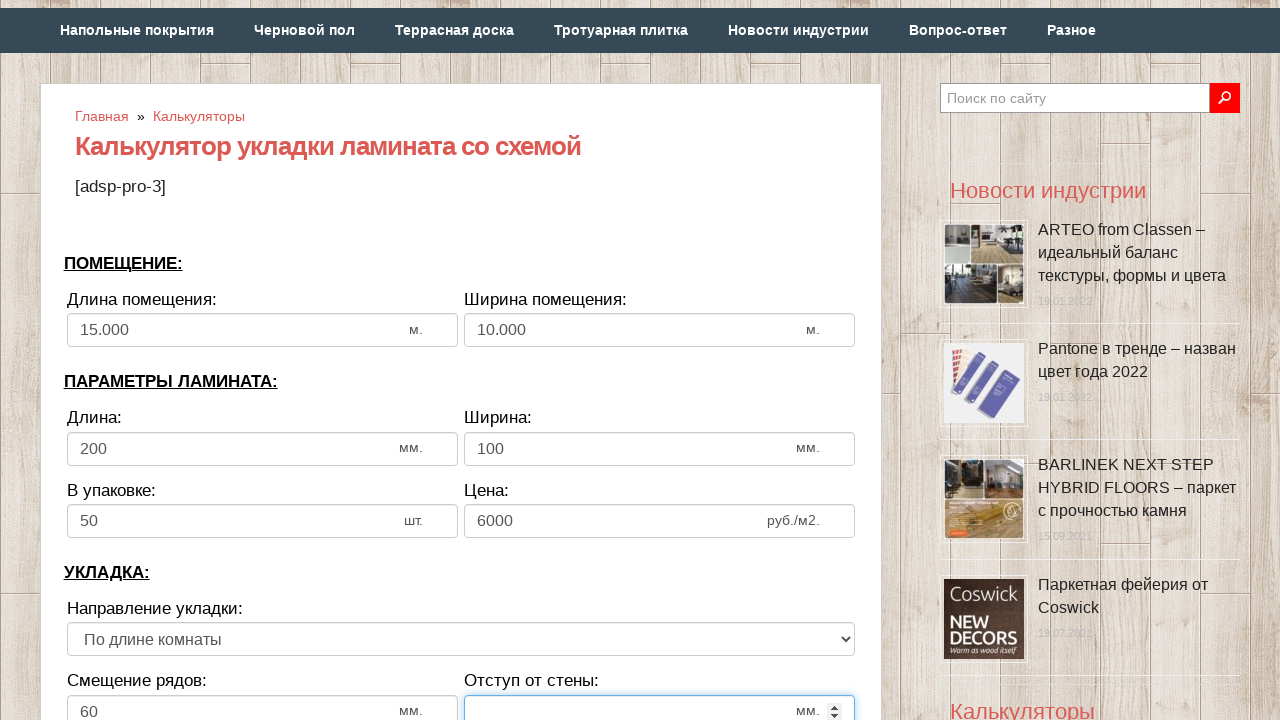

Filled wall distance with 40 mm on input[name='calc_walldist']
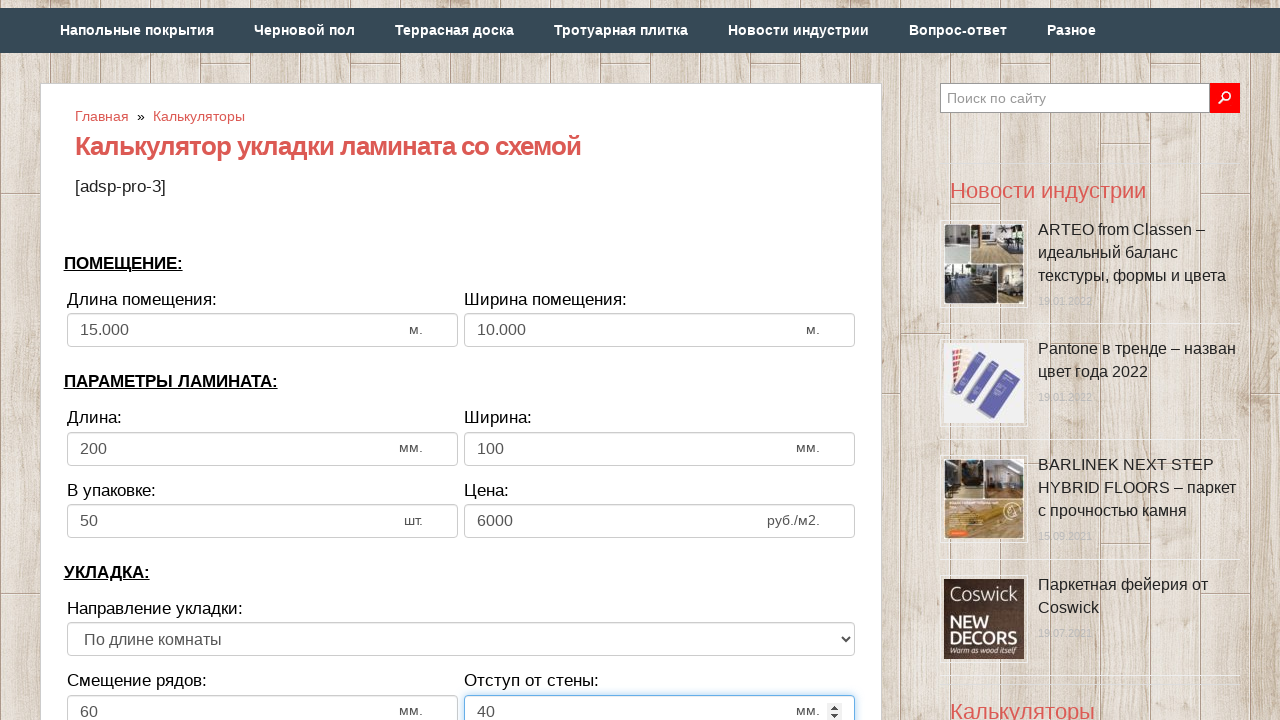

Selected laying direction from dropdown on select[name='calc_direct']
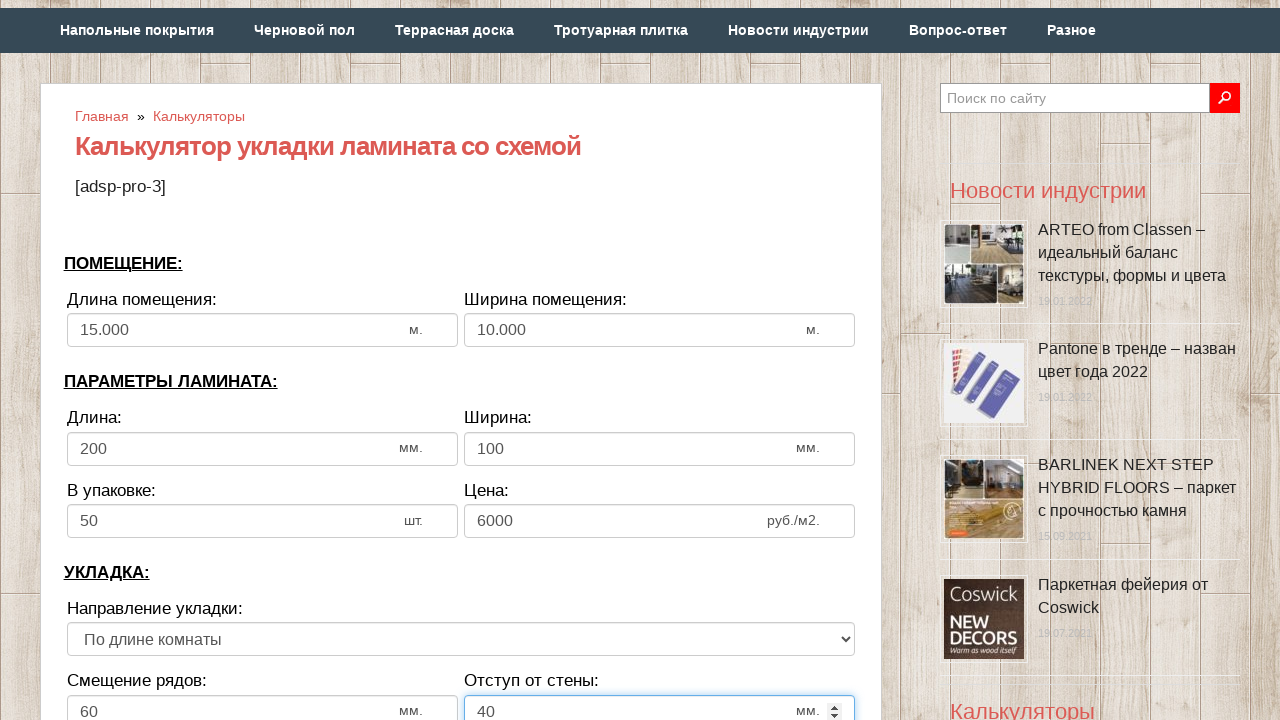

Clicked calculate button to submit form at (461, 361) on input[value='Рассчитать']
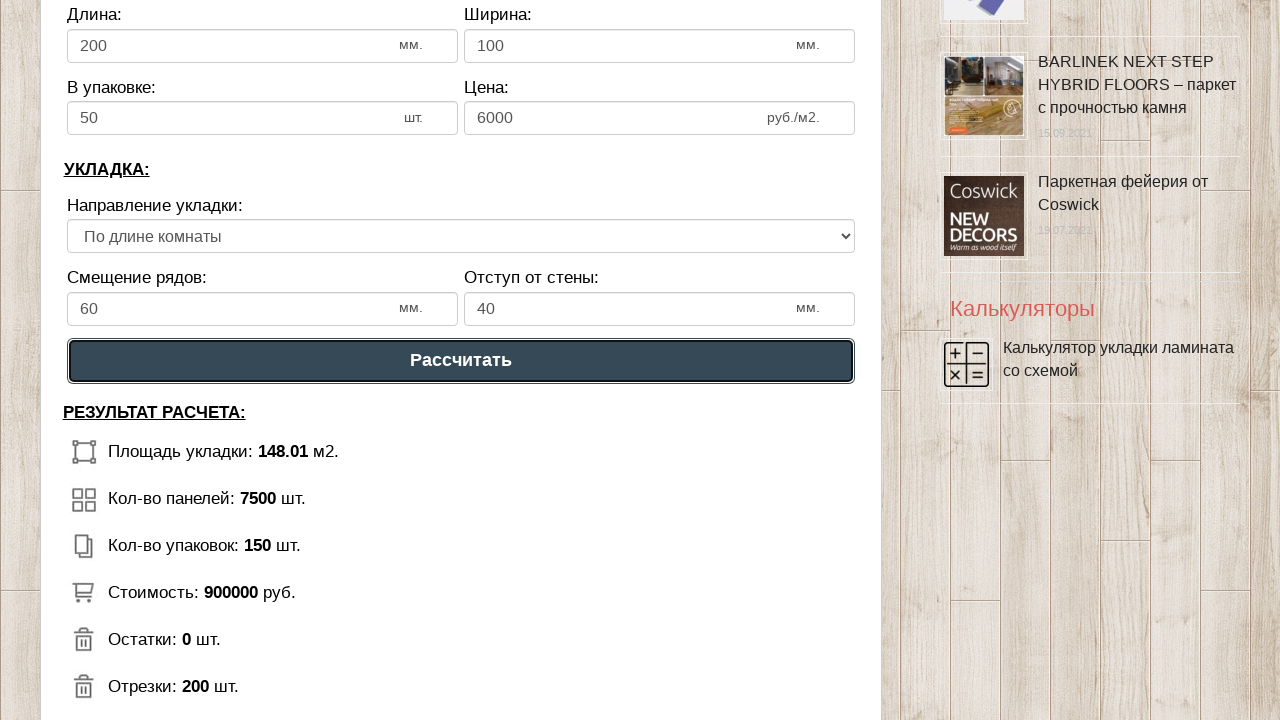

Waited for calculation results to load
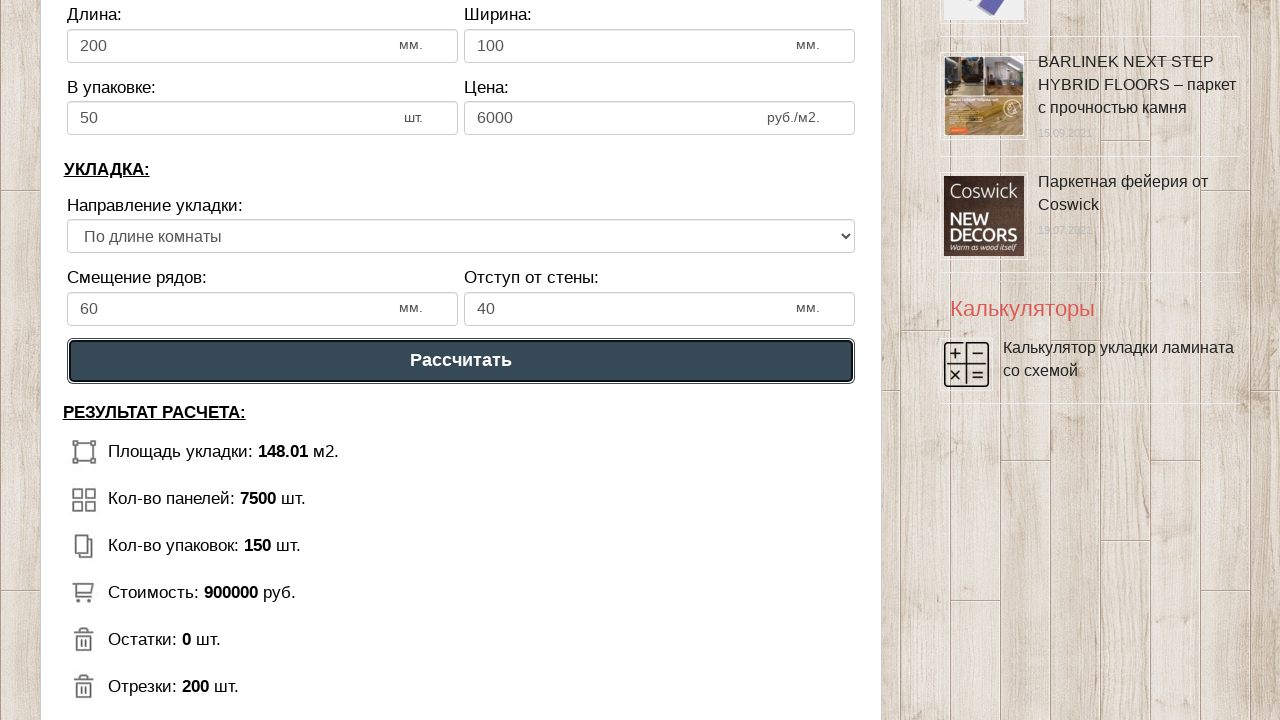

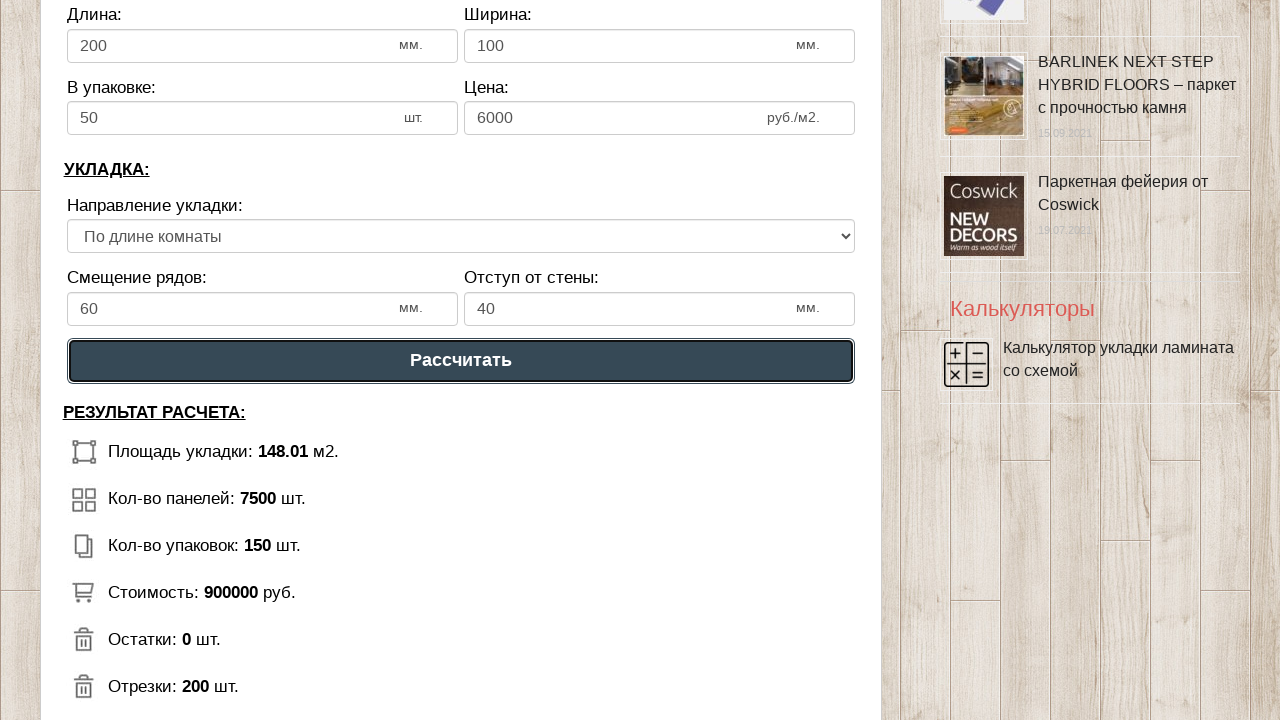